Clicks on the map zoom out control

Starting URL: https://r.onliner.by/pk/

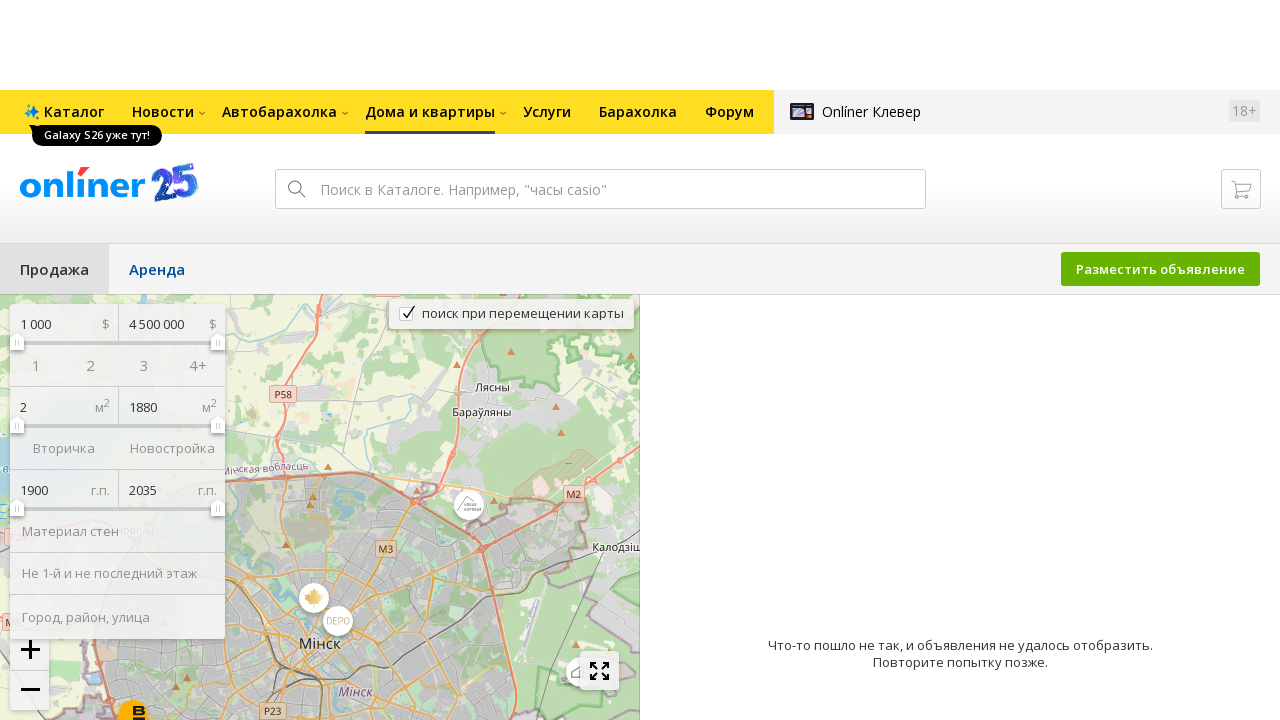

Navigated to https://r.onliner.by/pk/
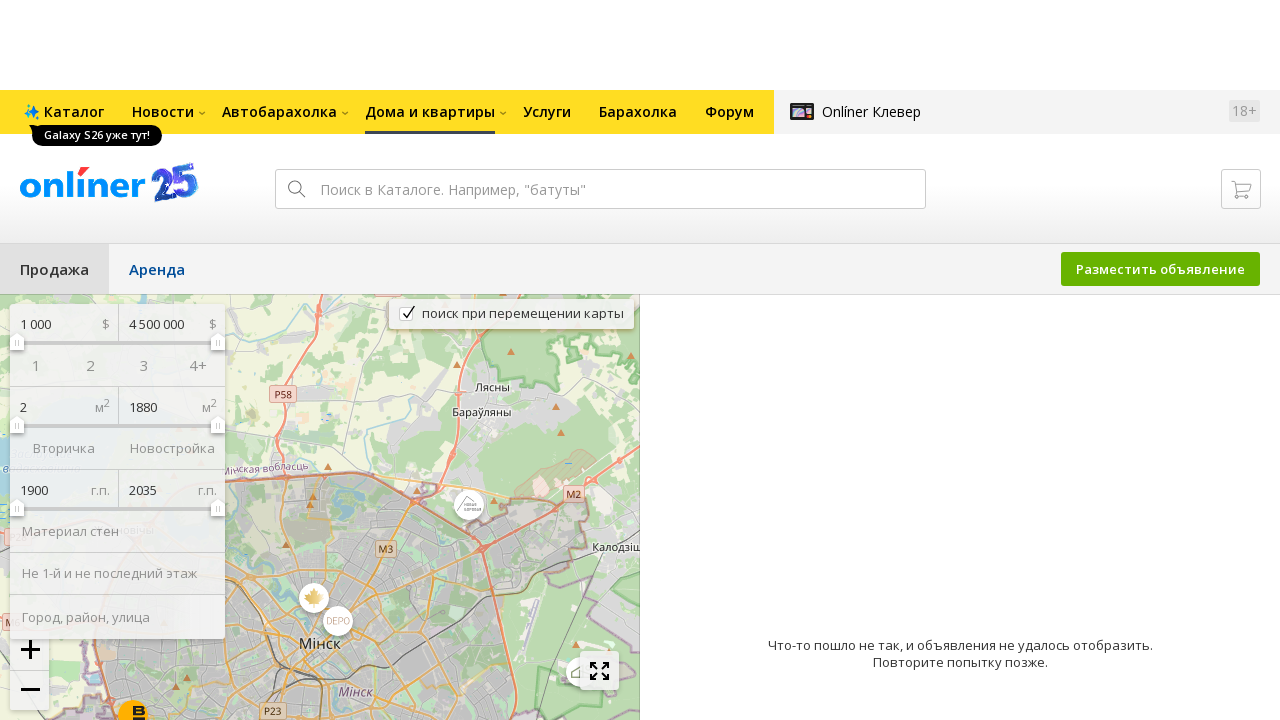

Clicked on the map zoom out control at (30, 690) on a.leaflet-control-zoom-out
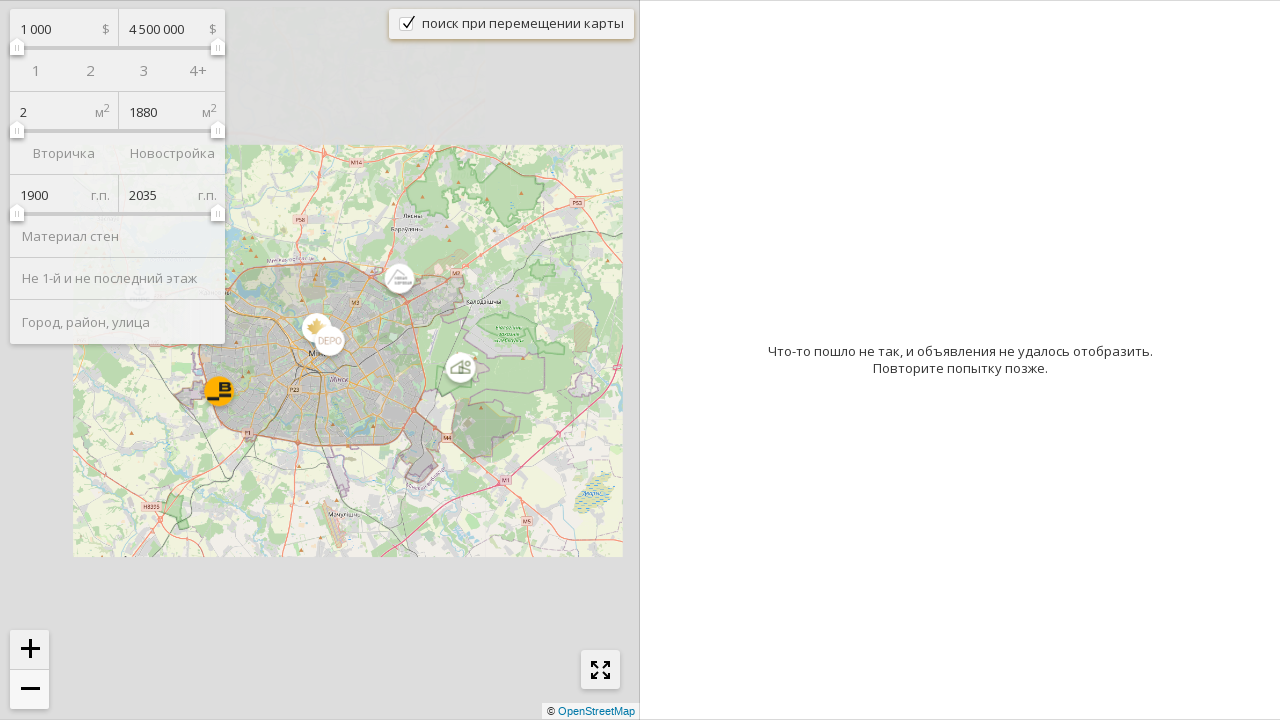

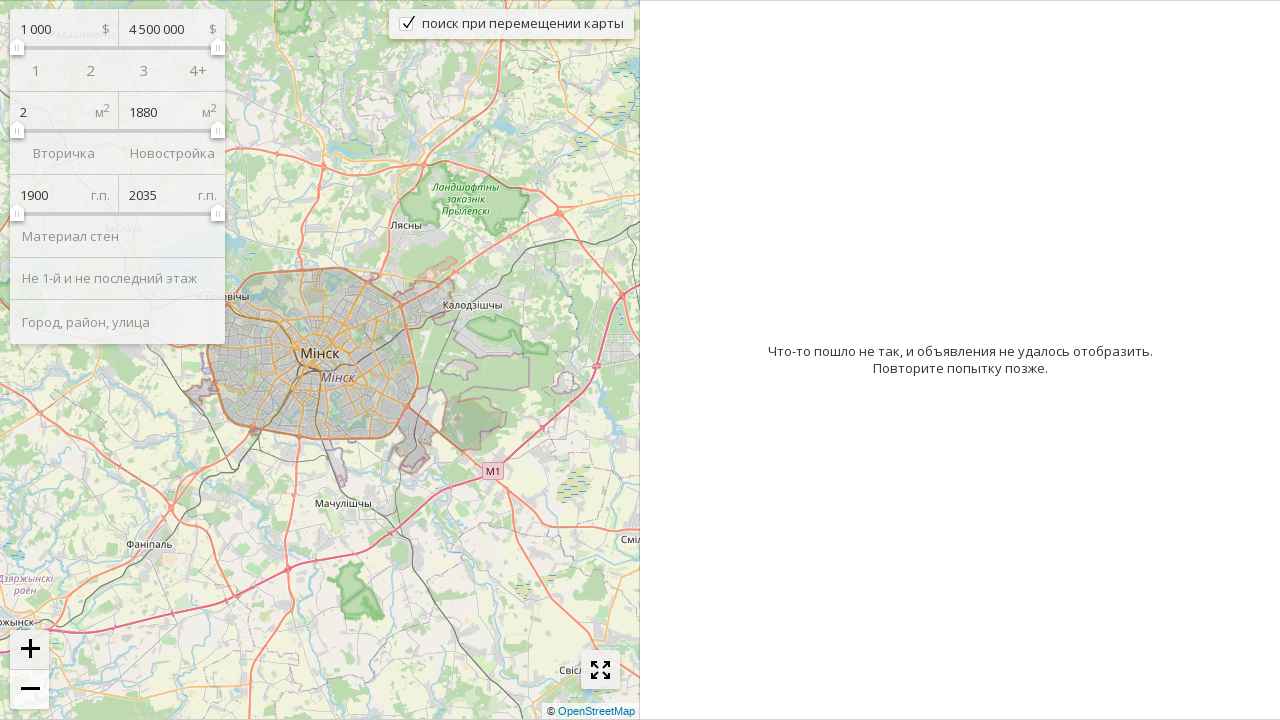